Tests that edits are saved when the edit input loses focus (blur event).

Starting URL: https://demo.playwright.dev/todomvc

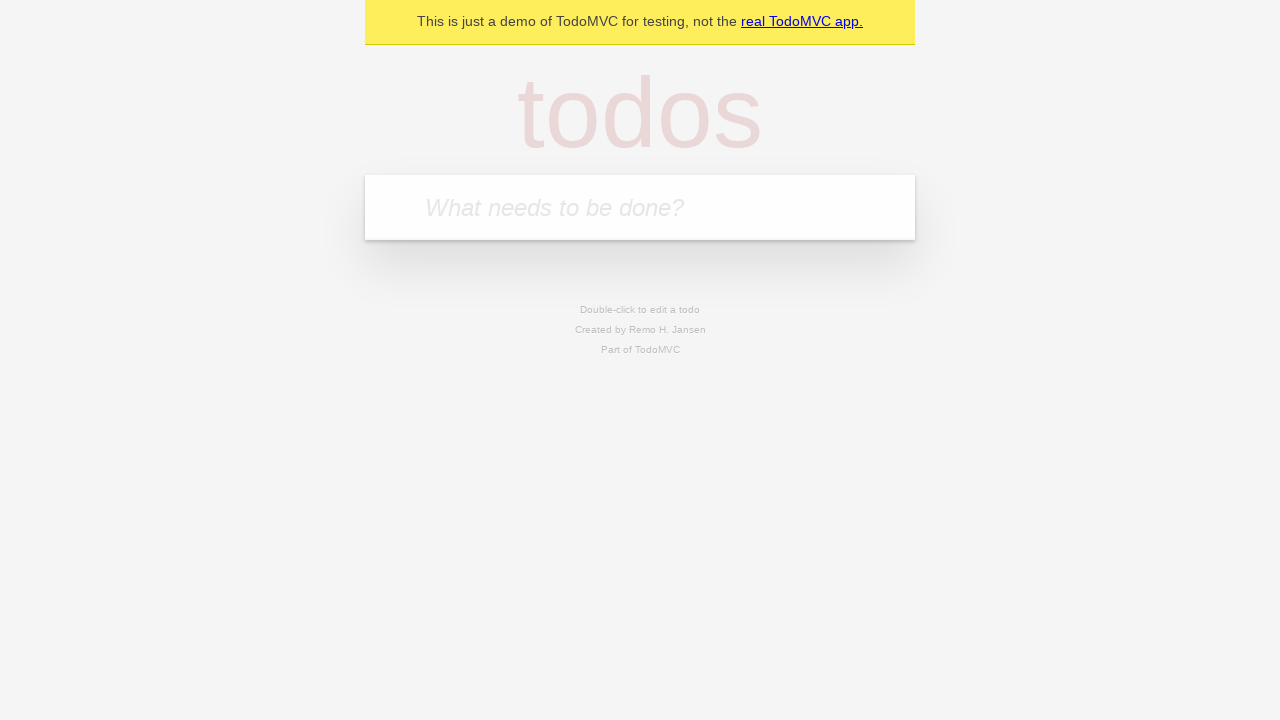

Filled new todo input with 'buy some cheese' on internal:attr=[placeholder="What needs to be done?"i]
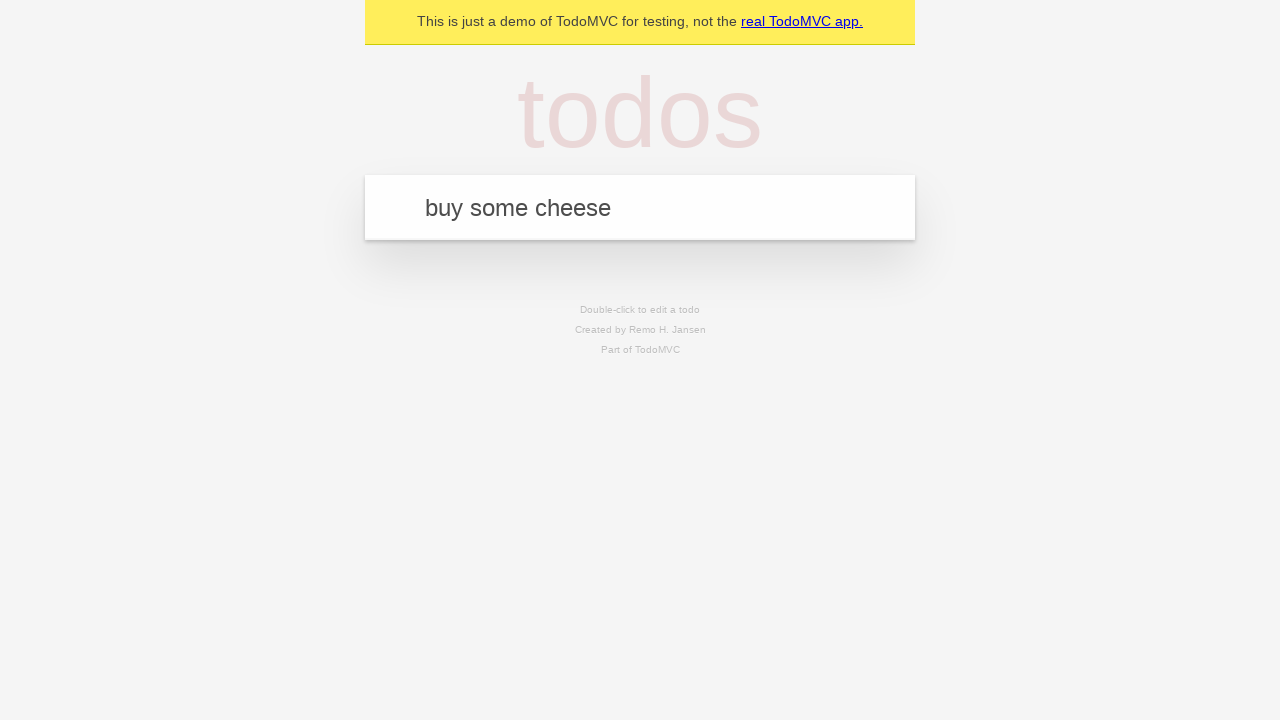

Pressed Enter to create first todo on internal:attr=[placeholder="What needs to be done?"i]
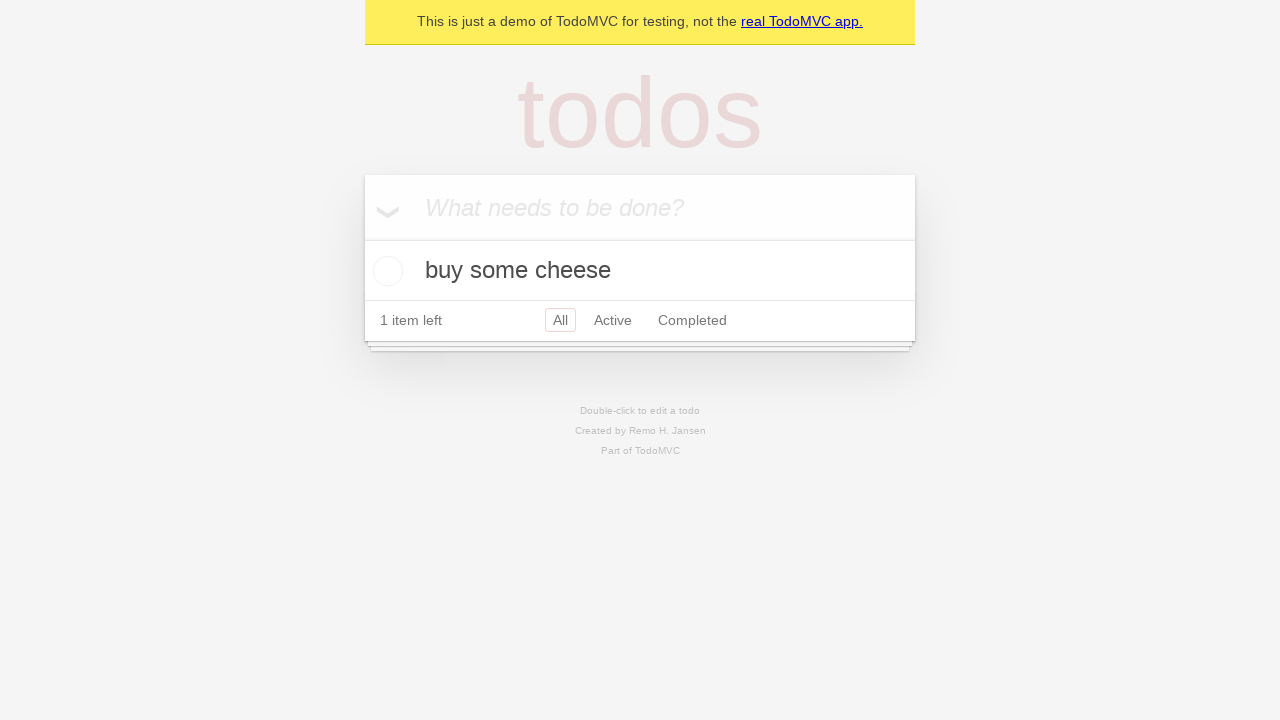

Filled new todo input with 'feed the cat' on internal:attr=[placeholder="What needs to be done?"i]
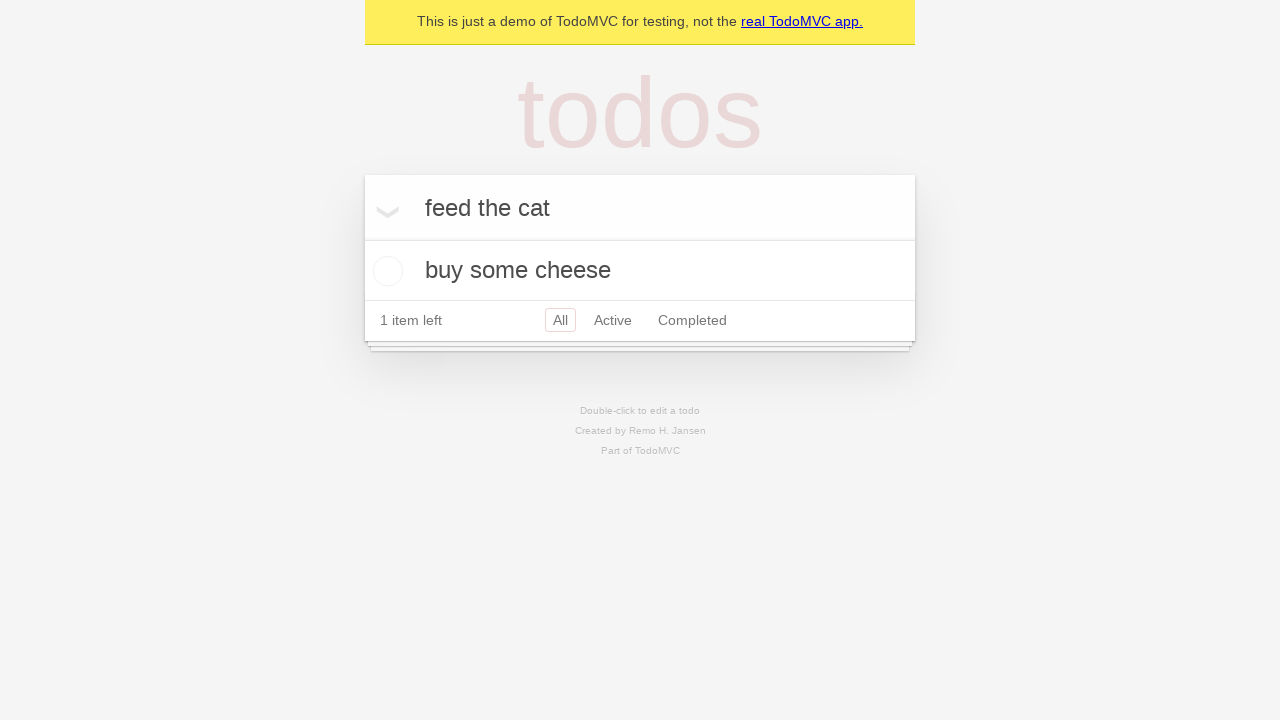

Pressed Enter to create second todo on internal:attr=[placeholder="What needs to be done?"i]
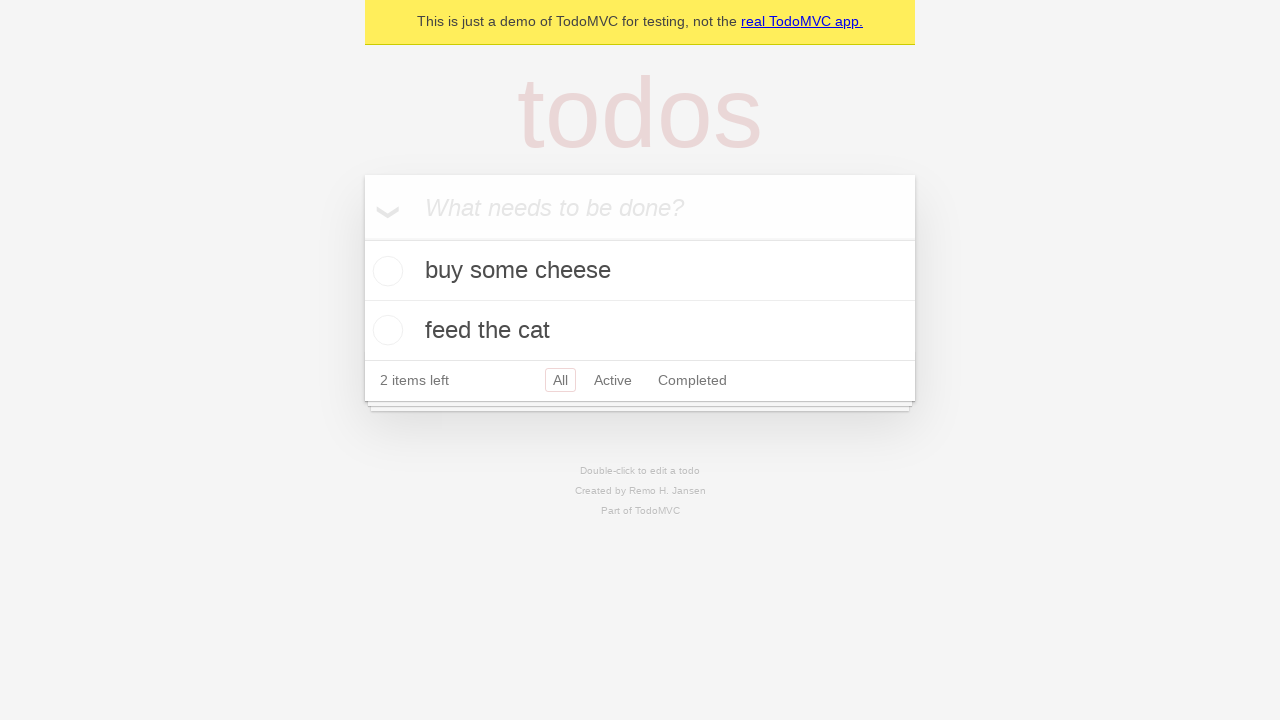

Filled new todo input with 'book a doctors appointment' on internal:attr=[placeholder="What needs to be done?"i]
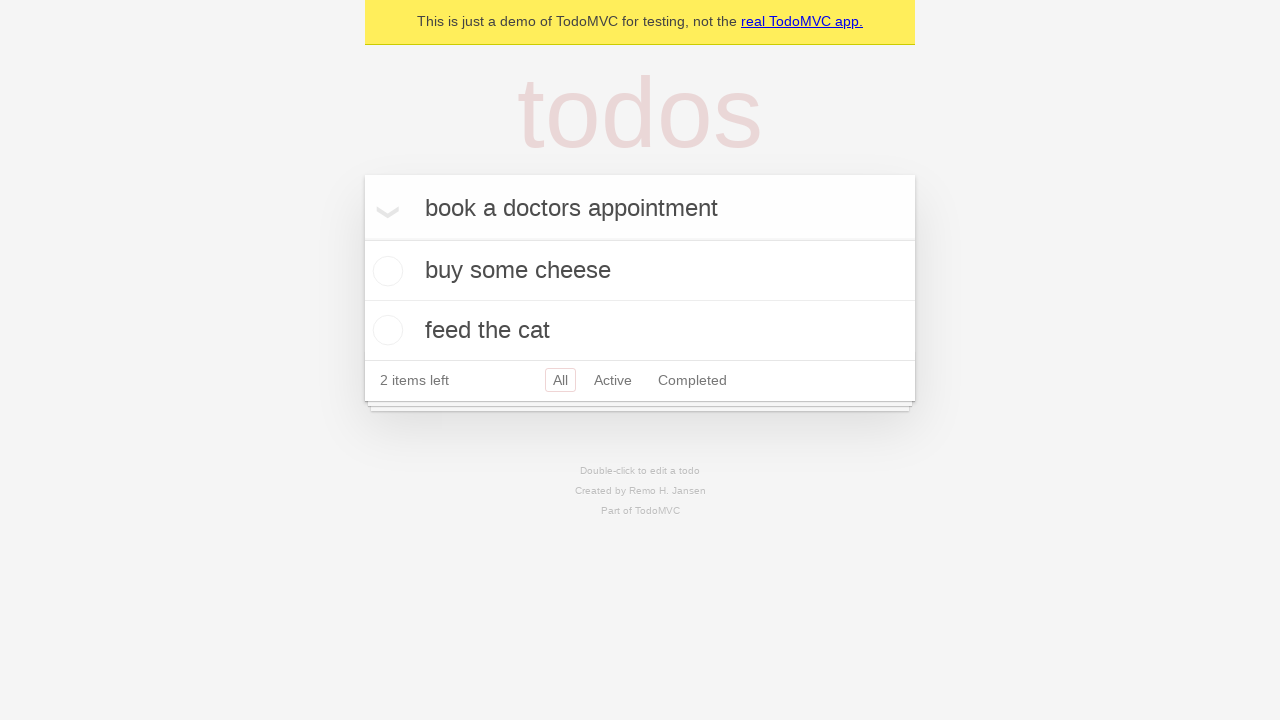

Pressed Enter to create third todo on internal:attr=[placeholder="What needs to be done?"i]
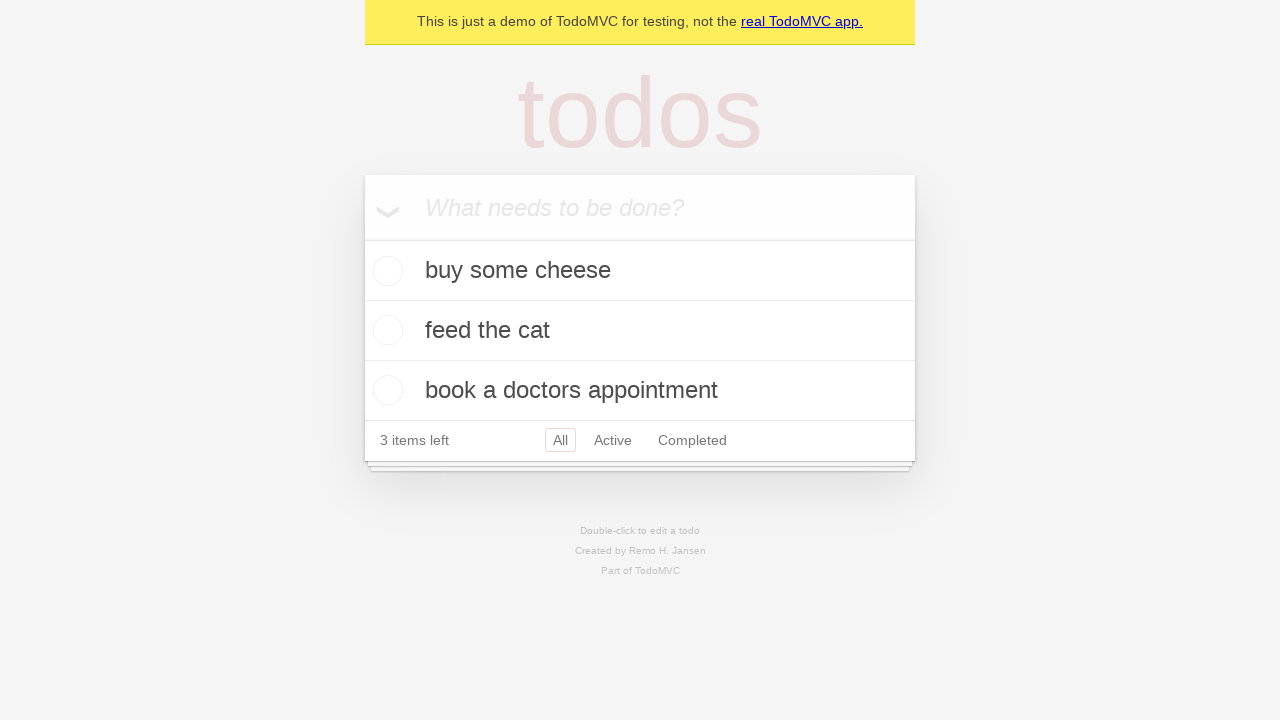

Double-clicked second todo item to enter edit mode at (640, 331) on internal:testid=[data-testid="todo-item"s] >> nth=1
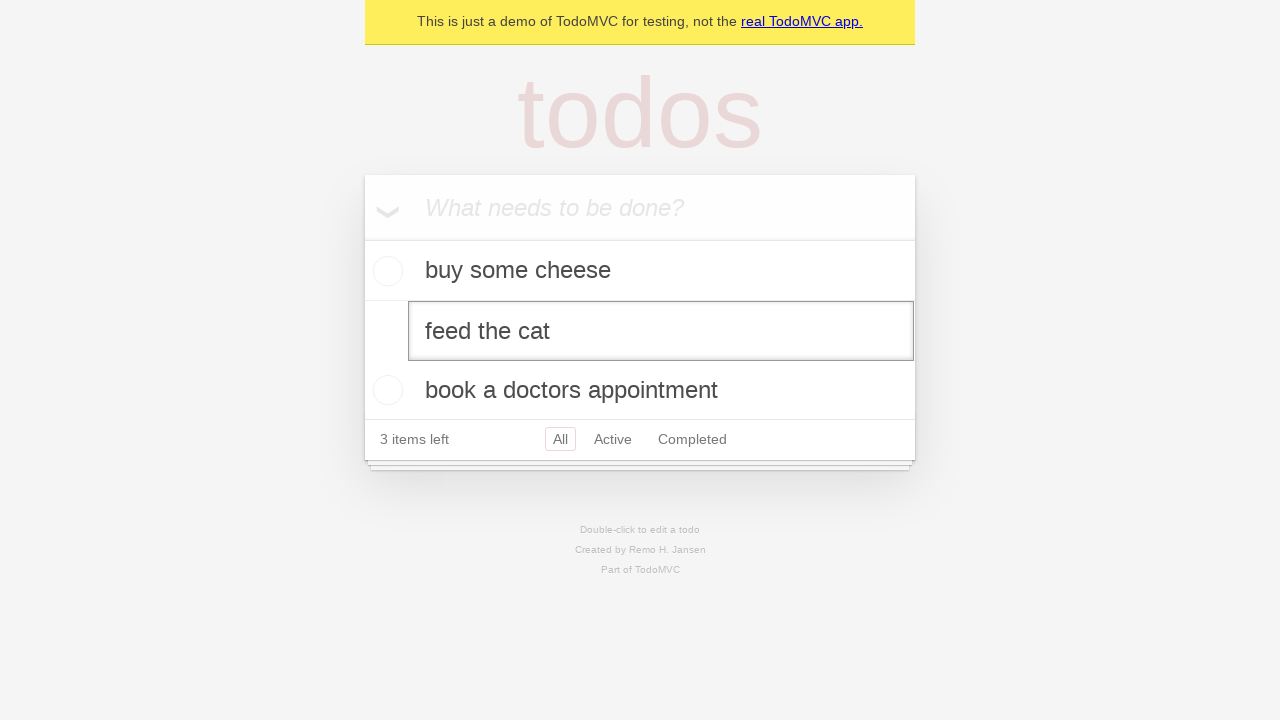

Filled edit textbox with 'buy some sausages' on internal:testid=[data-testid="todo-item"s] >> nth=1 >> internal:role=textbox[nam
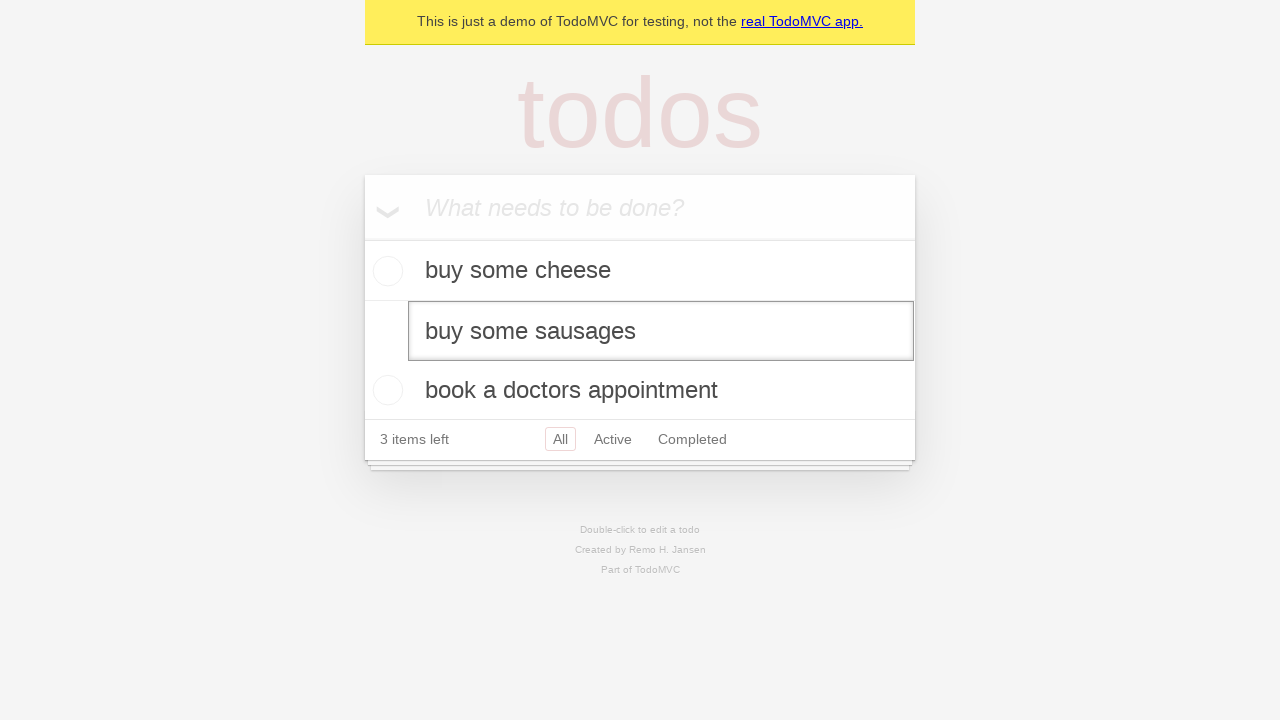

Dispatched blur event on edit textbox to save changes
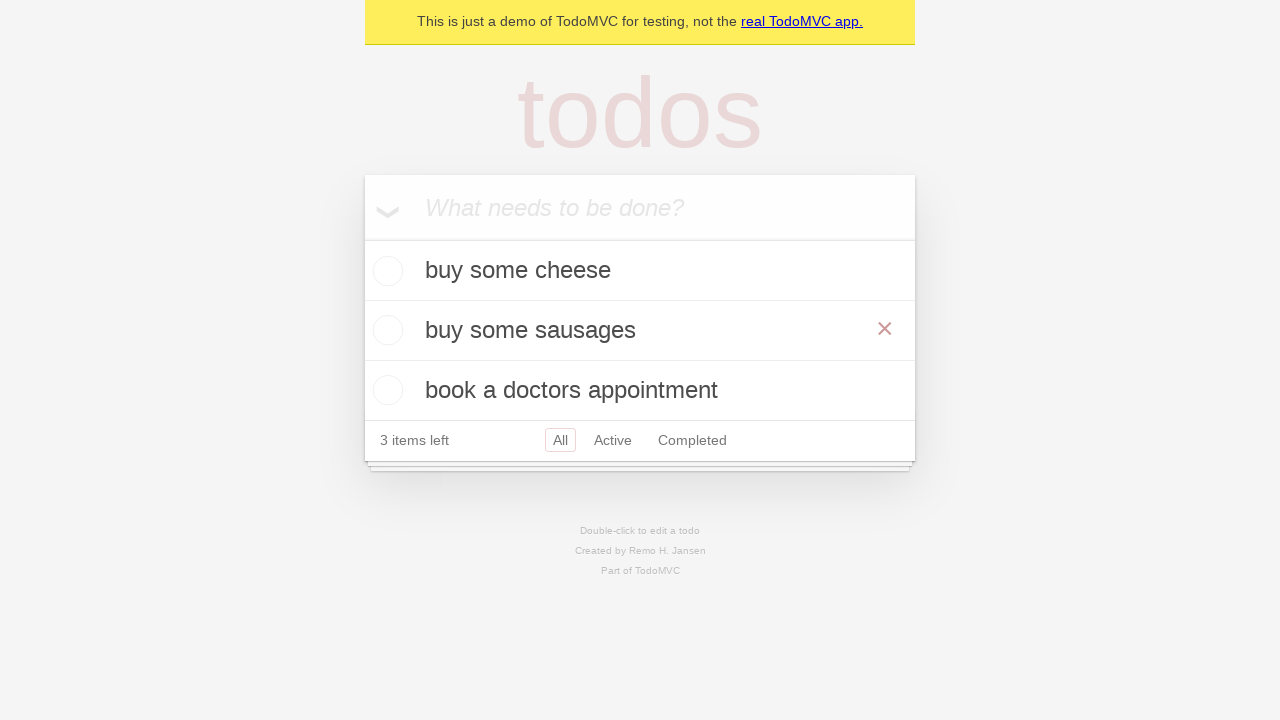

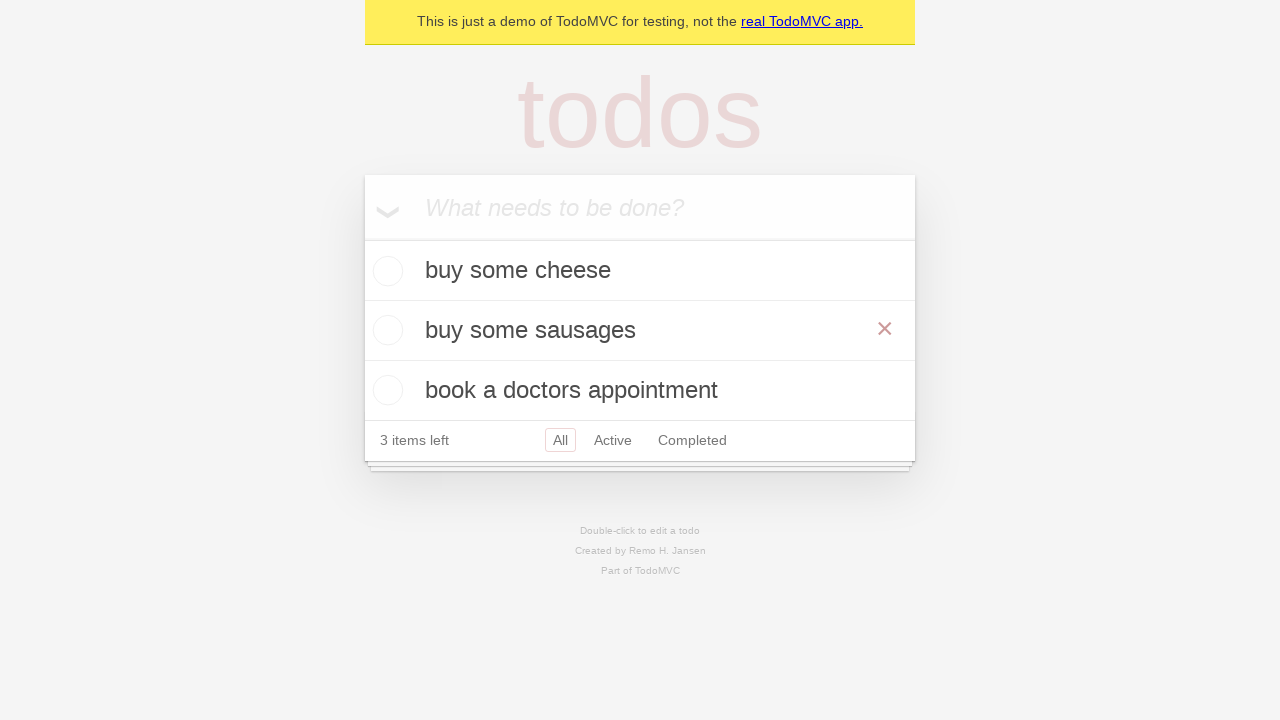